Tests that a todo item is removed when edited to an empty string

Starting URL: https://demo.playwright.dev/todomvc

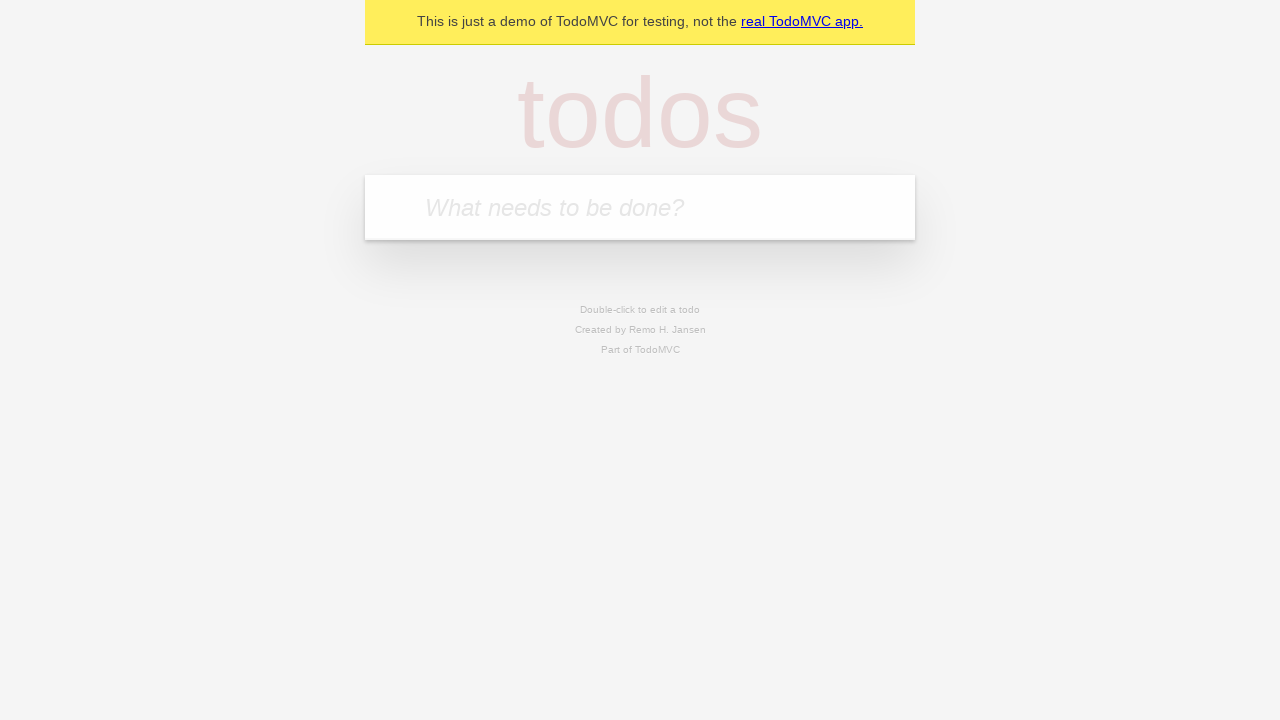

Filled first todo item 'buy some cheese' on internal:attr=[placeholder="What needs to be done?"i]
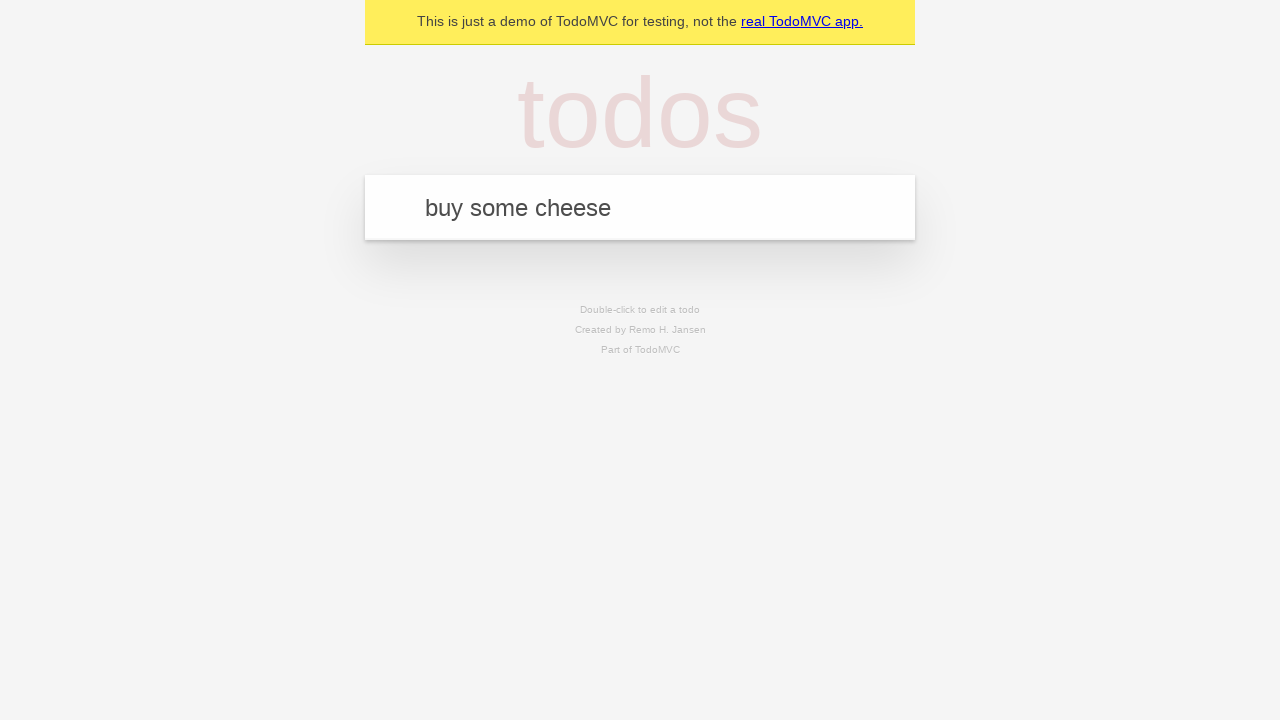

Pressed Enter to create first todo on internal:attr=[placeholder="What needs to be done?"i]
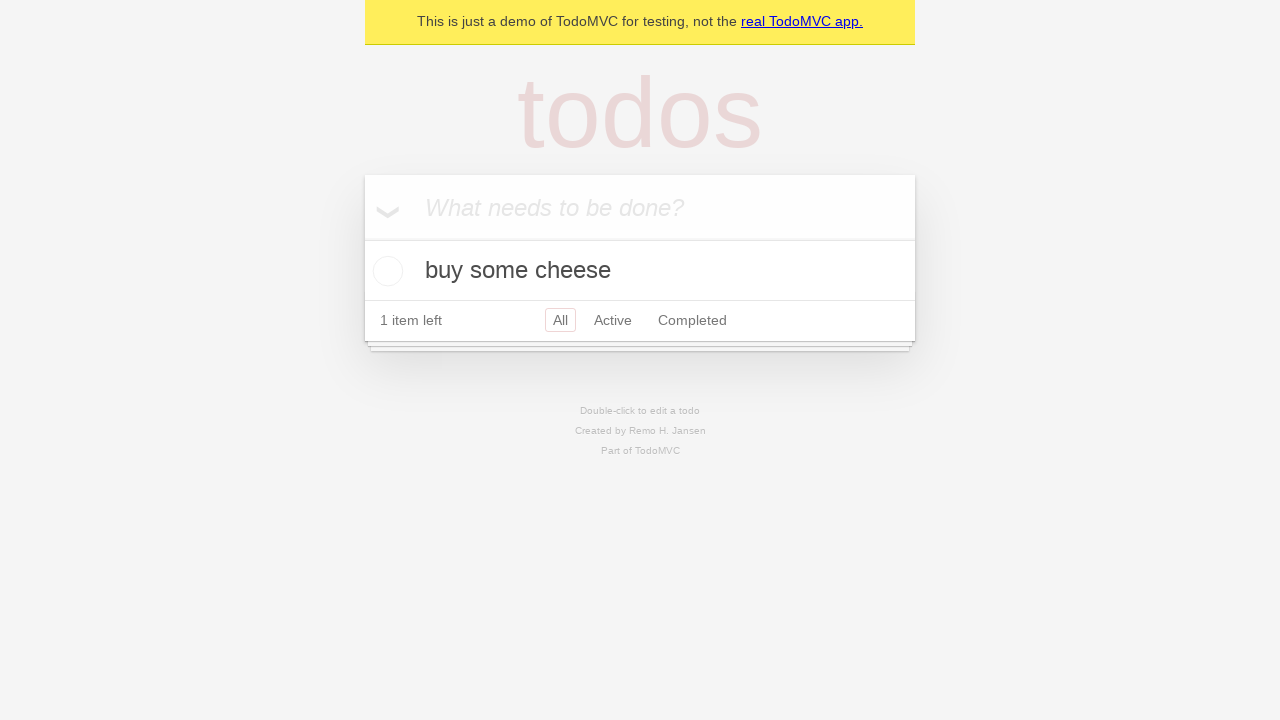

Filled second todo item 'feed the cat' on internal:attr=[placeholder="What needs to be done?"i]
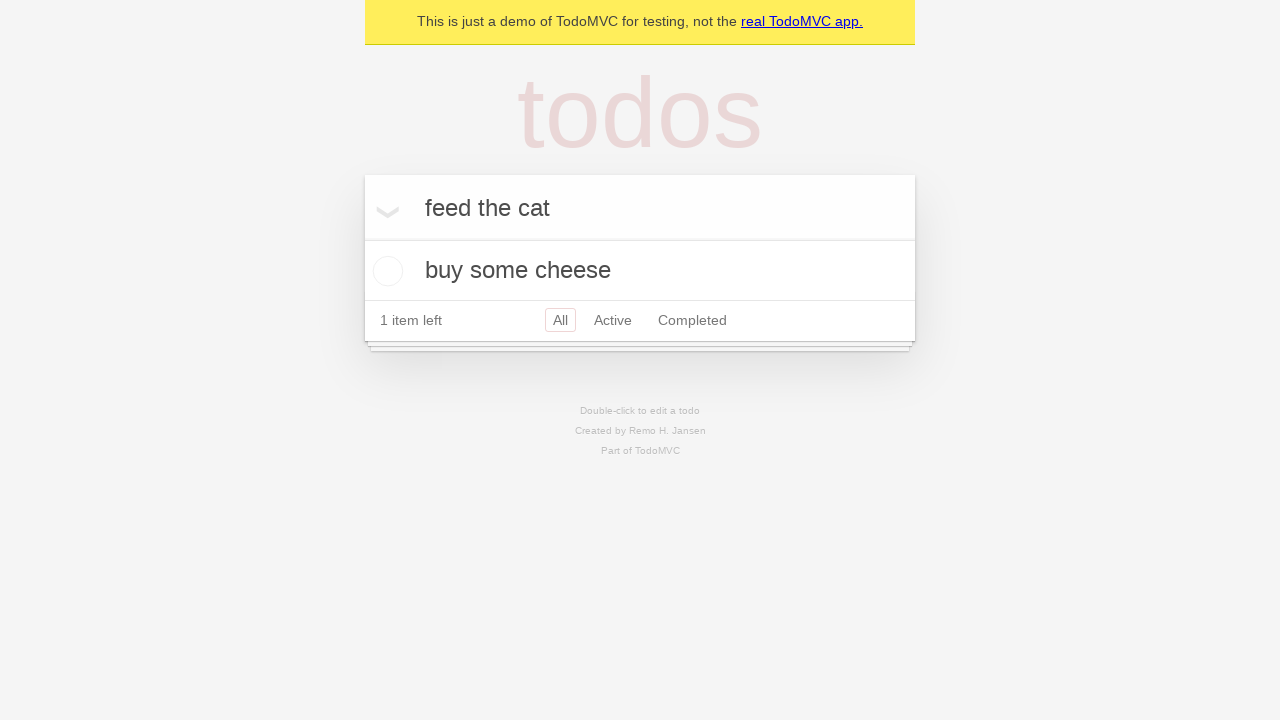

Pressed Enter to create second todo on internal:attr=[placeholder="What needs to be done?"i]
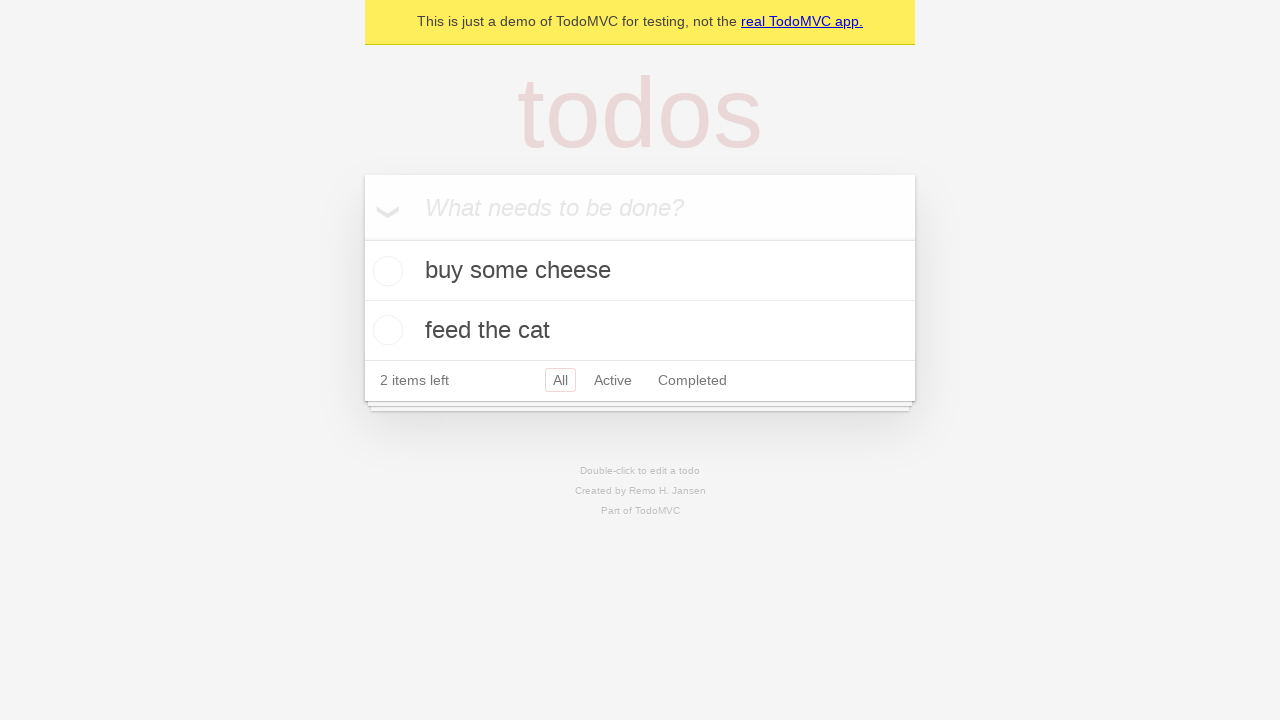

Filled third todo item 'book a doctors appointment' on internal:attr=[placeholder="What needs to be done?"i]
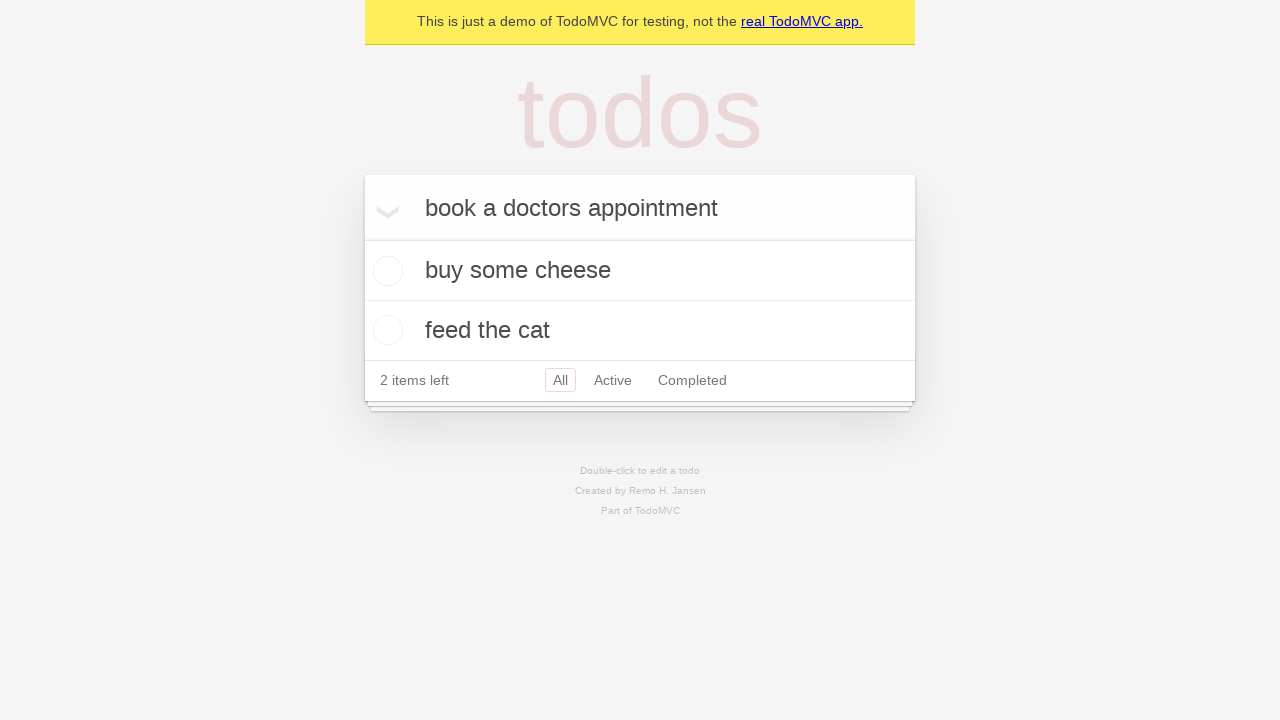

Pressed Enter to create third todo on internal:attr=[placeholder="What needs to be done?"i]
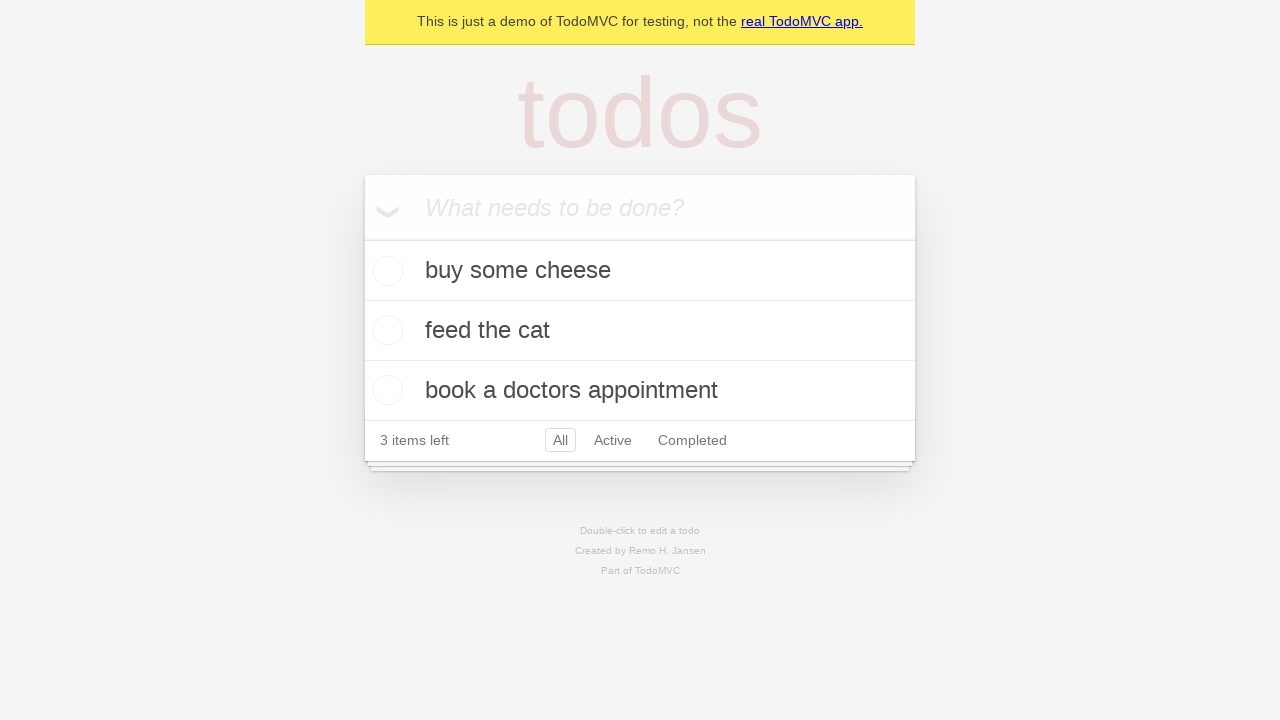

Double-clicked second todo item to enter edit mode at (640, 331) on internal:testid=[data-testid="todo-item"s] >> nth=1
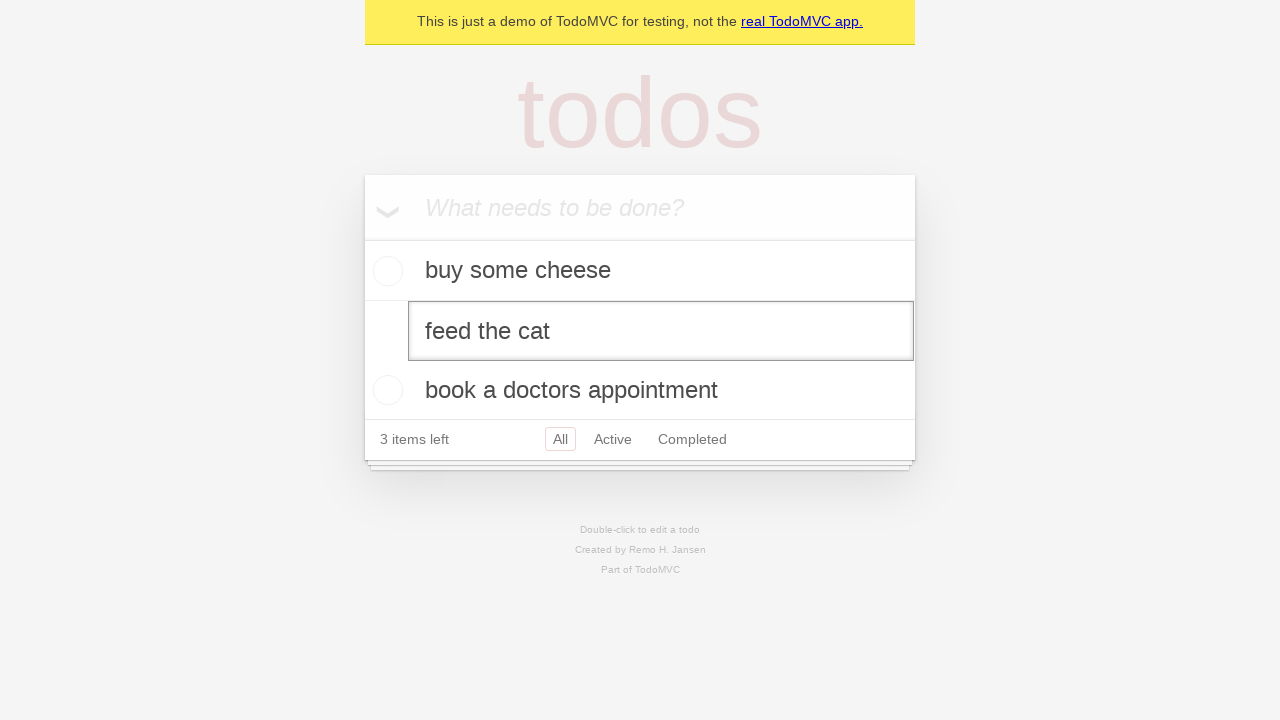

Cleared the text in the edit field on internal:testid=[data-testid="todo-item"s] >> nth=1 >> internal:role=textbox[nam
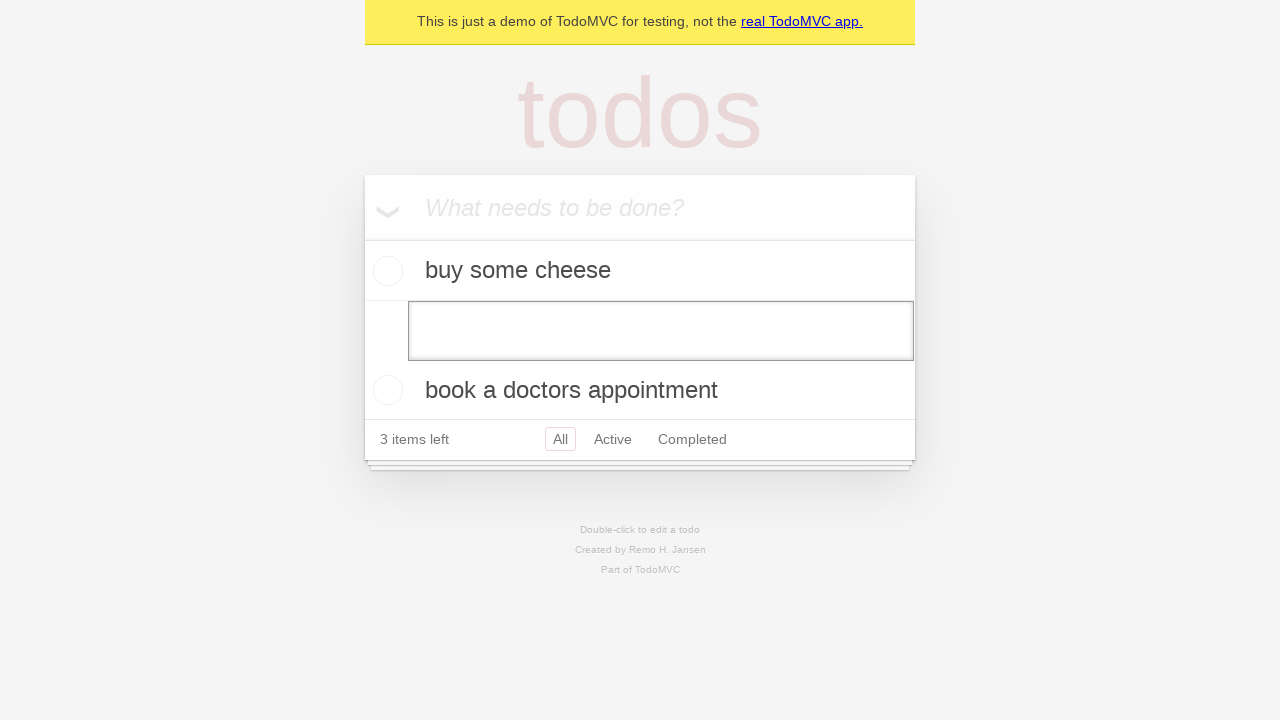

Pressed Enter to submit empty text, removing the todo item on internal:testid=[data-testid="todo-item"s] >> nth=1 >> internal:role=textbox[nam
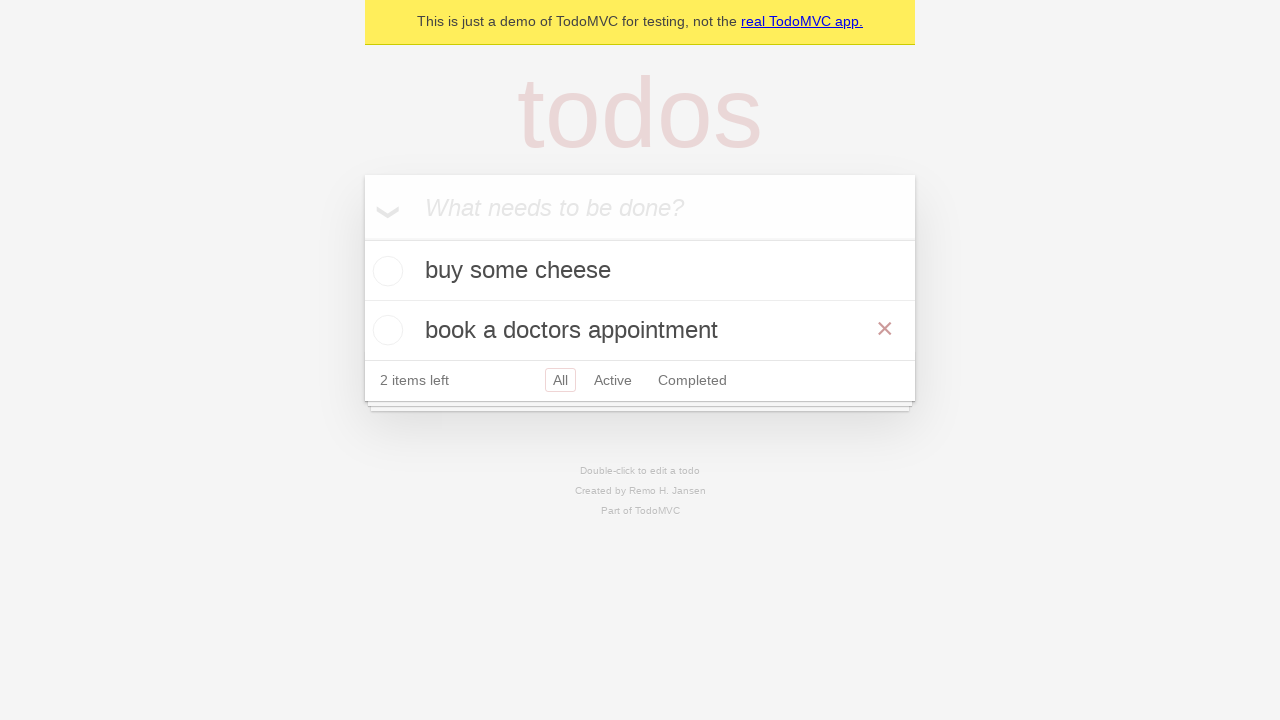

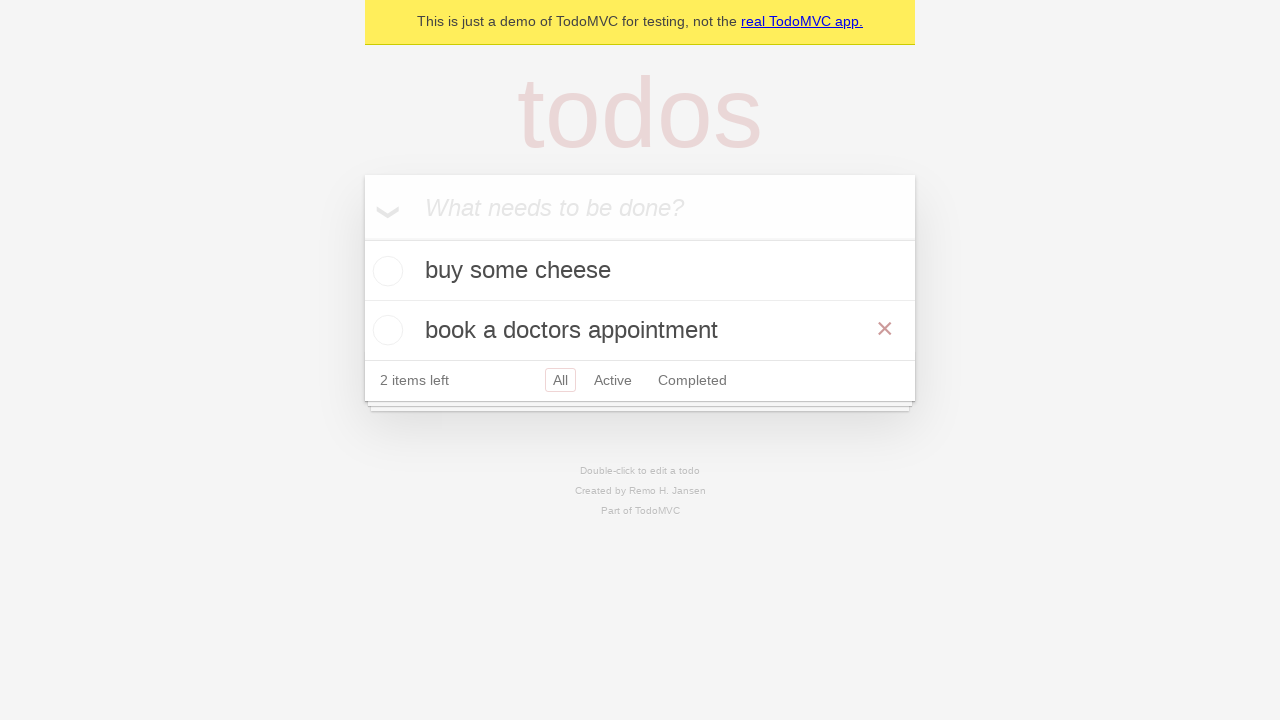